Tests clicking the JS Prompt button, dismissing the prompt without entering text, and verifying the result message.

Starting URL: https://the-internet.herokuapp.com/javascript_alerts

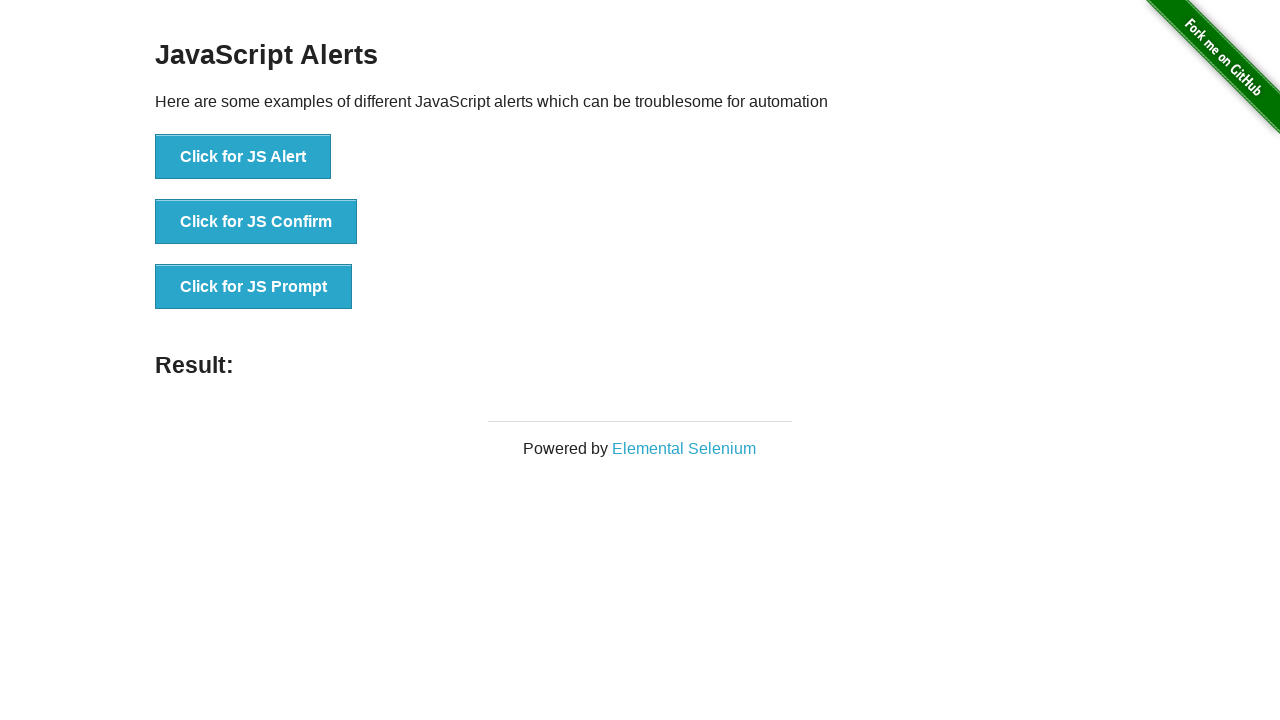

Set up dialog handler to dismiss prompts
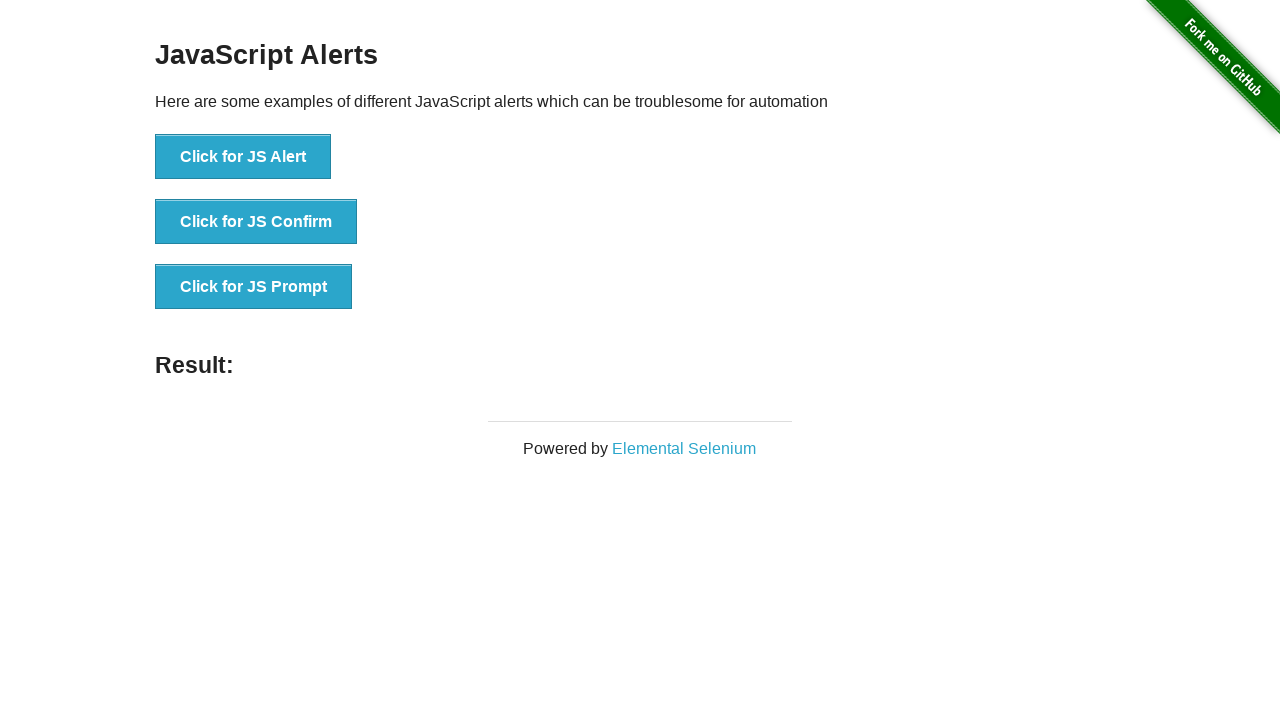

Clicked the JS Prompt button at (254, 287) on button[onclick*='jsPrompt']
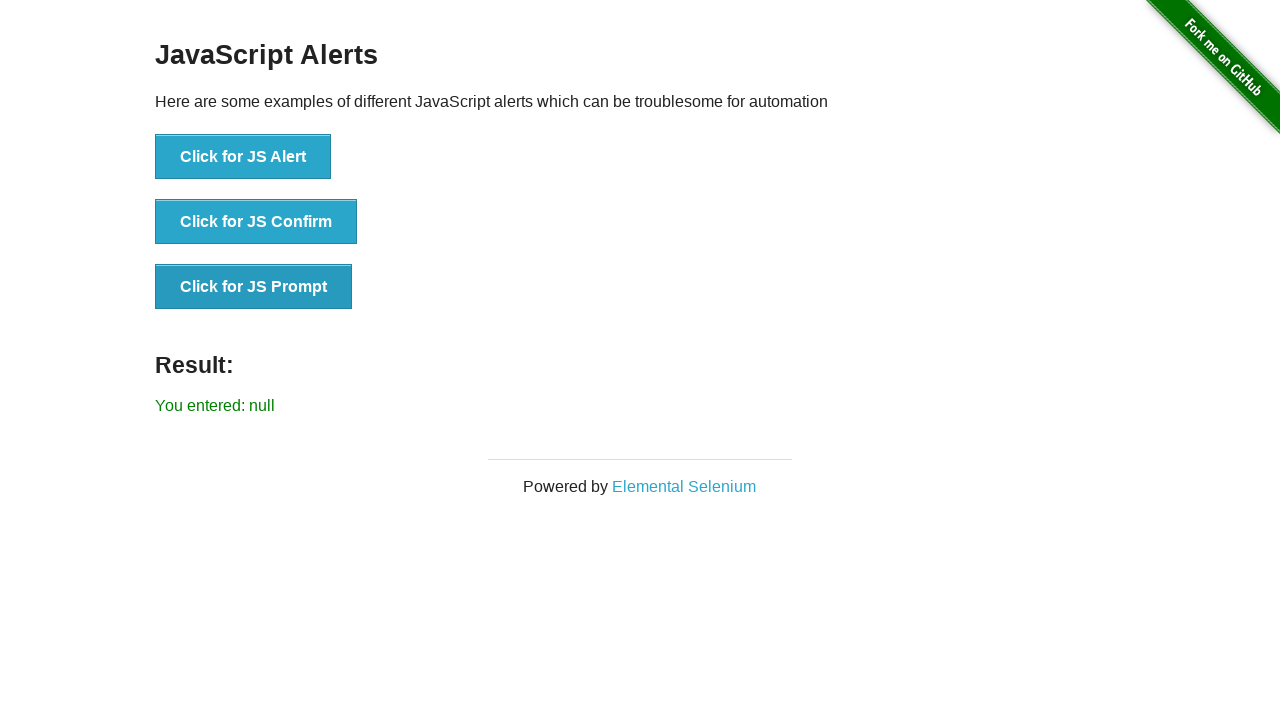

Result message appeared after dismissing prompt
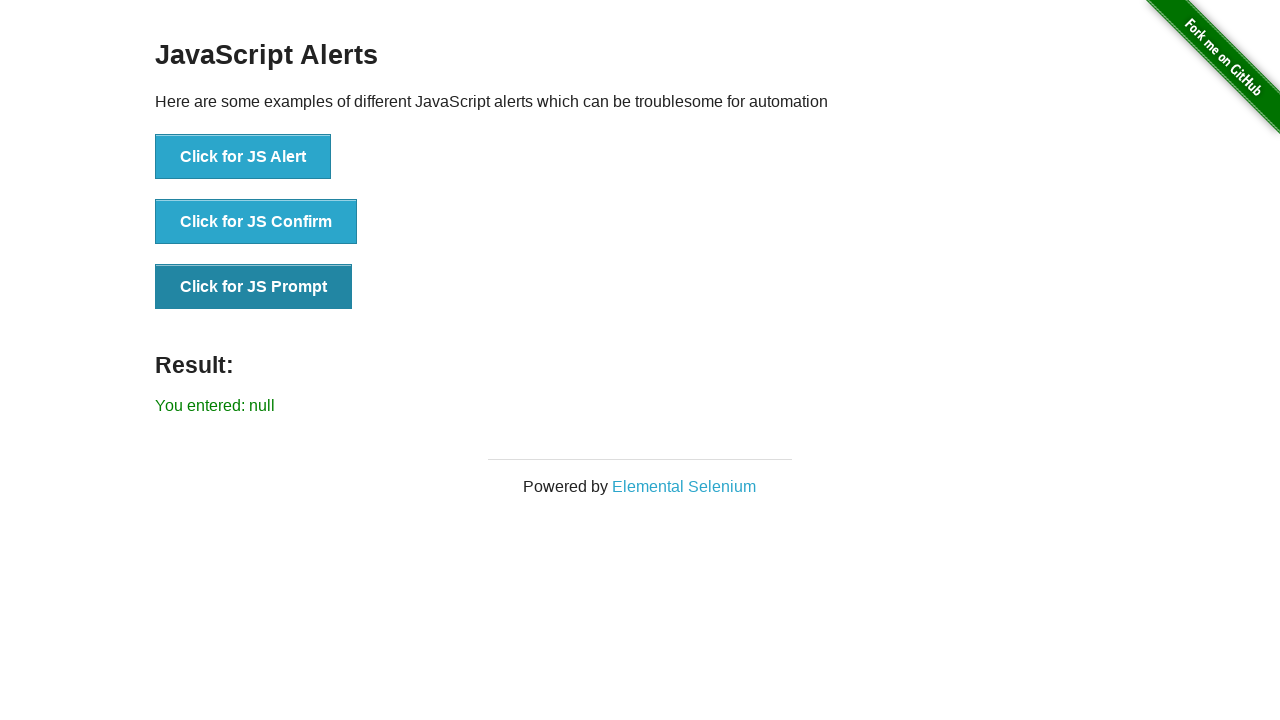

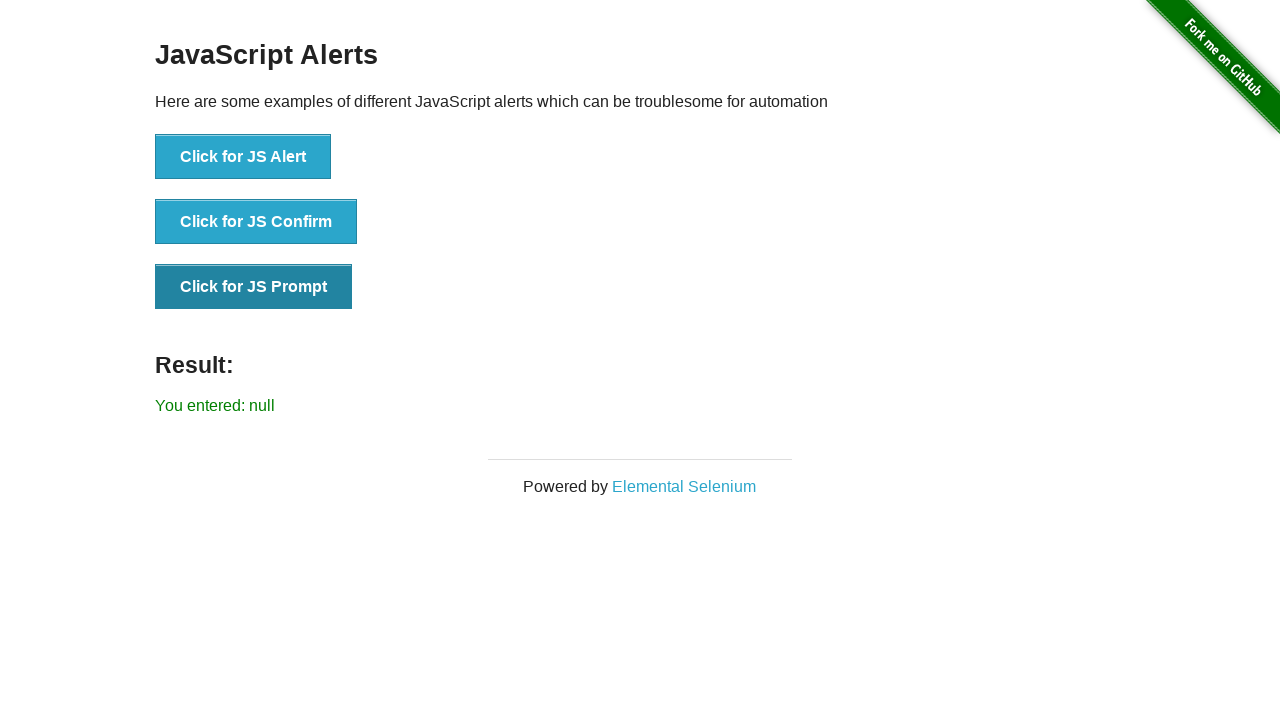